Tests the search functionality on CoinMarketCap by searching for "bitcoin" and navigating to its detail page

Starting URL: https://coinmarketcap.com/

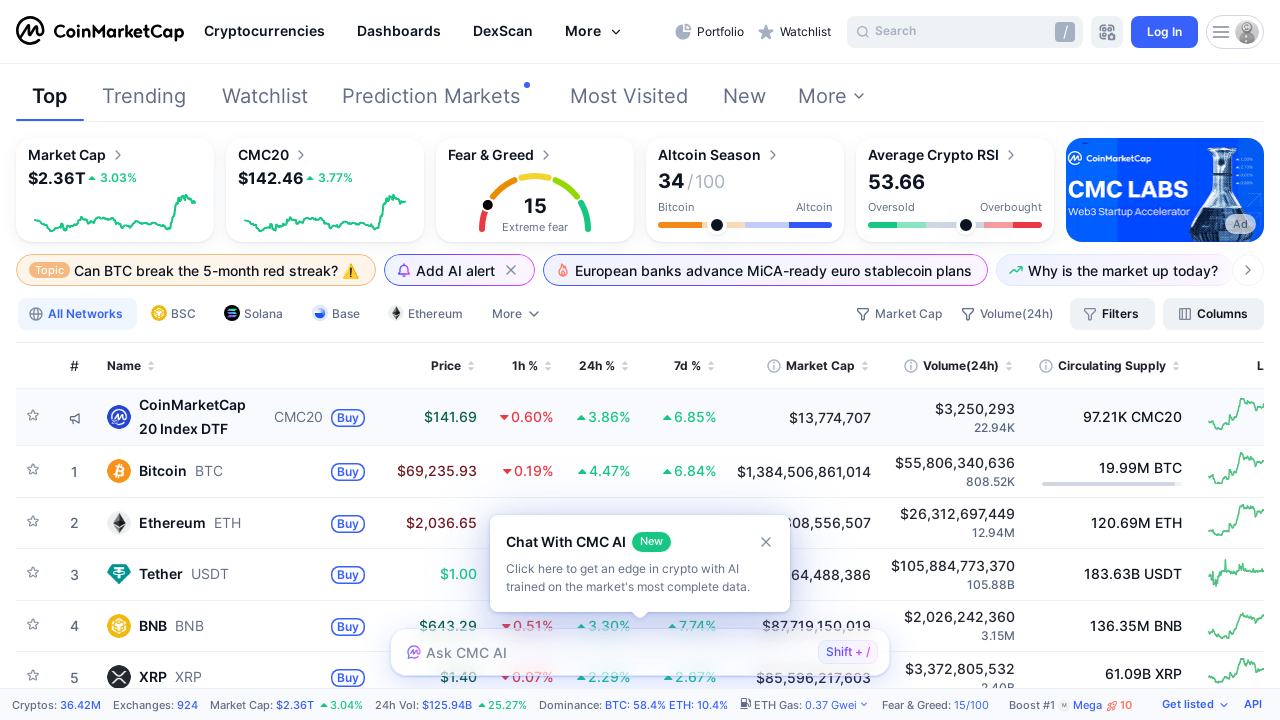

Waited for page to load with networkidle state
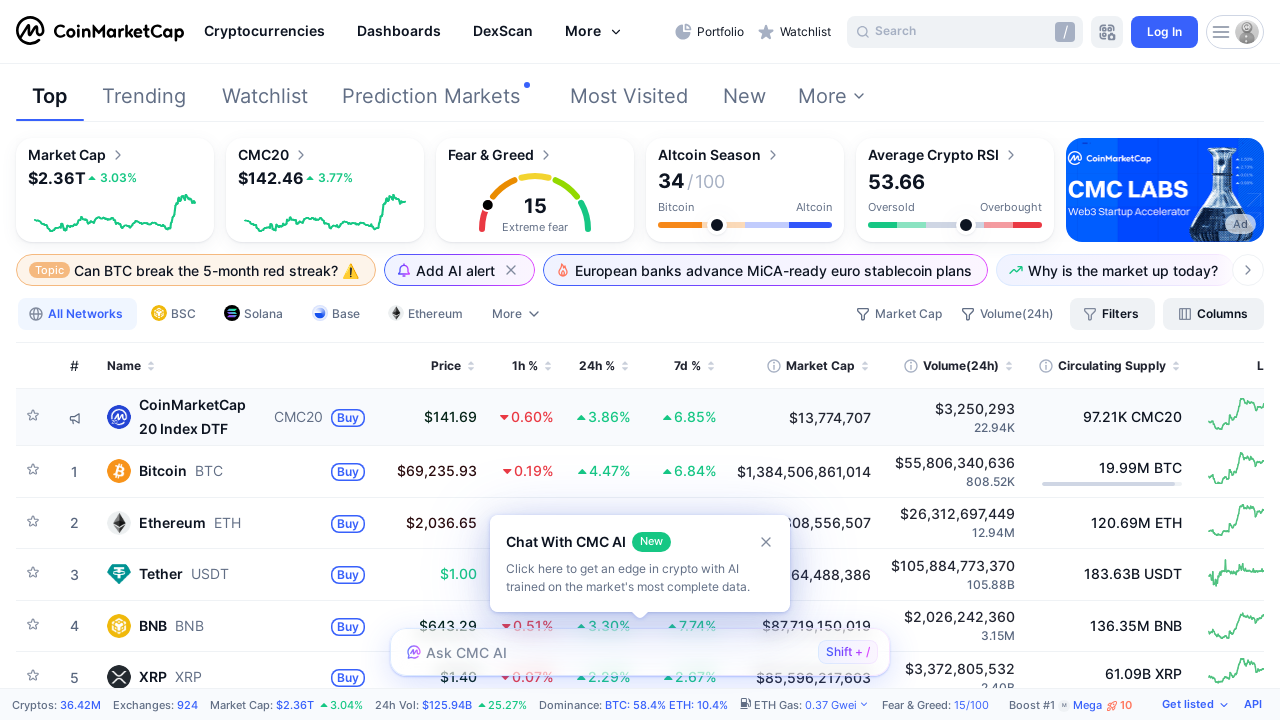

Clicked on search icon/button to open search at (965, 32) on [class*='search'], [data-testid='search'], button:has-text('Search')
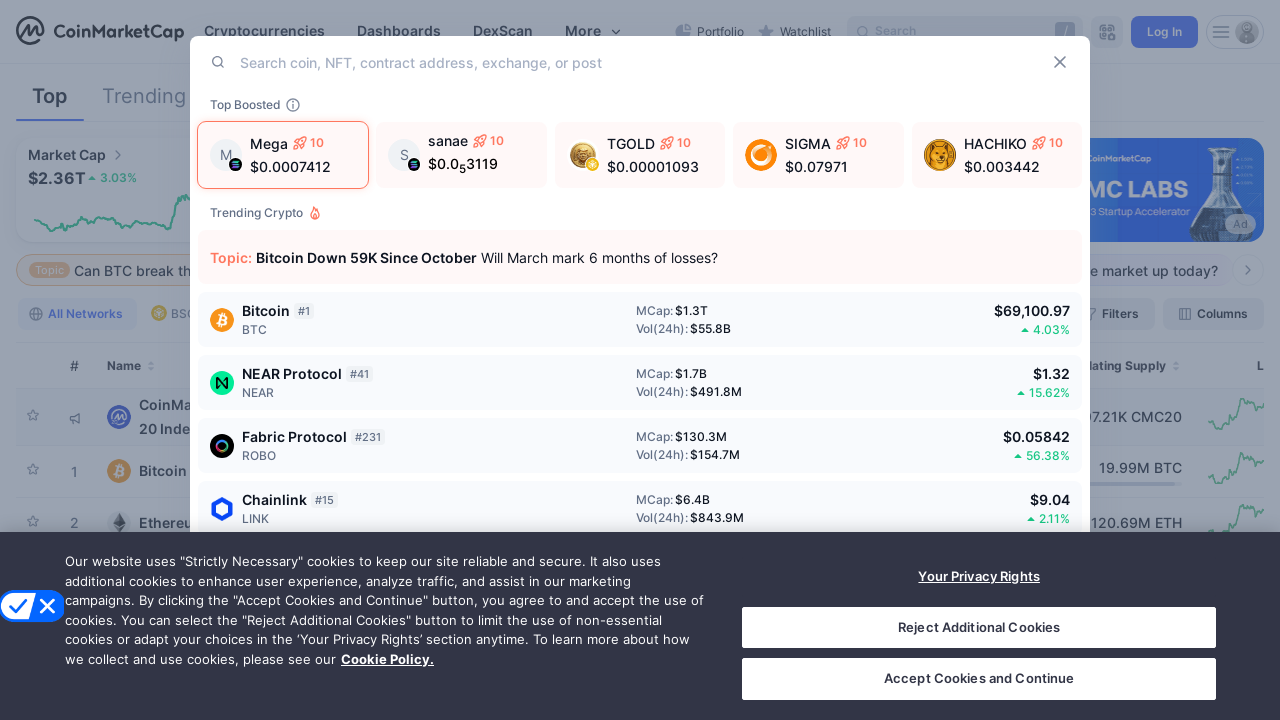

Filled search input with 'bitcoin' on input[type='search'], input[placeholder*='Search'], .search-input
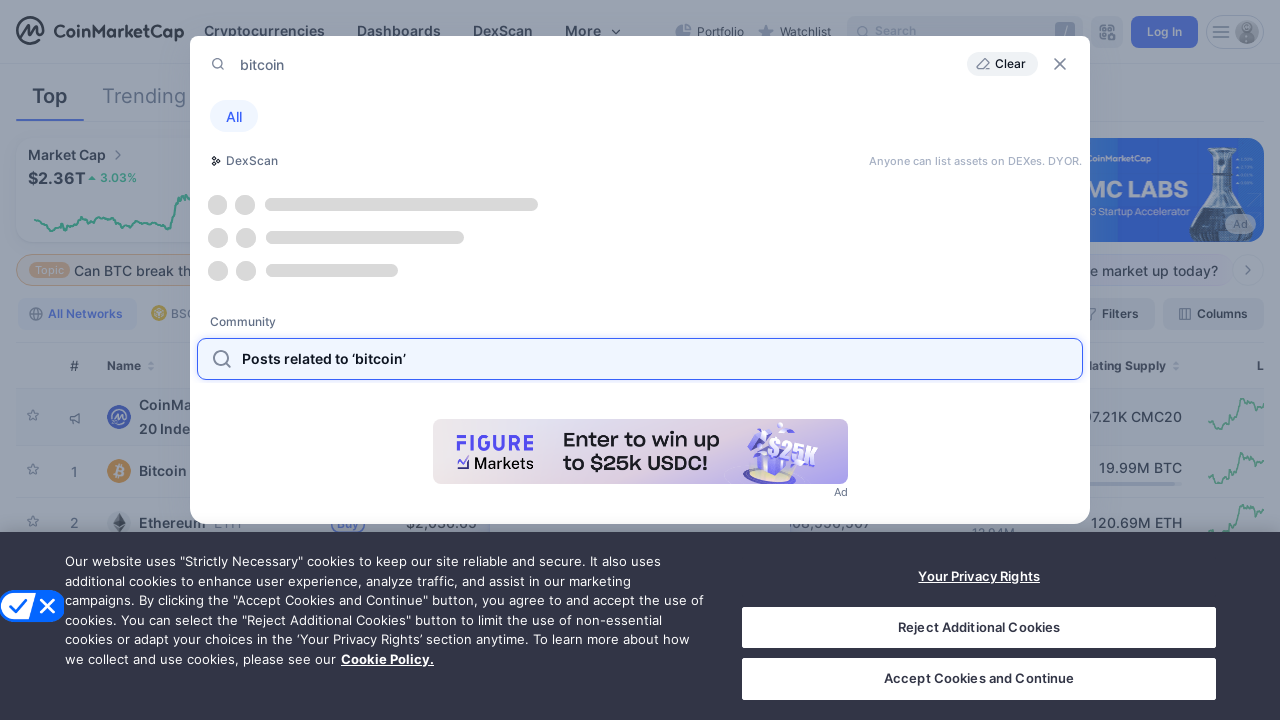

Search results appeared
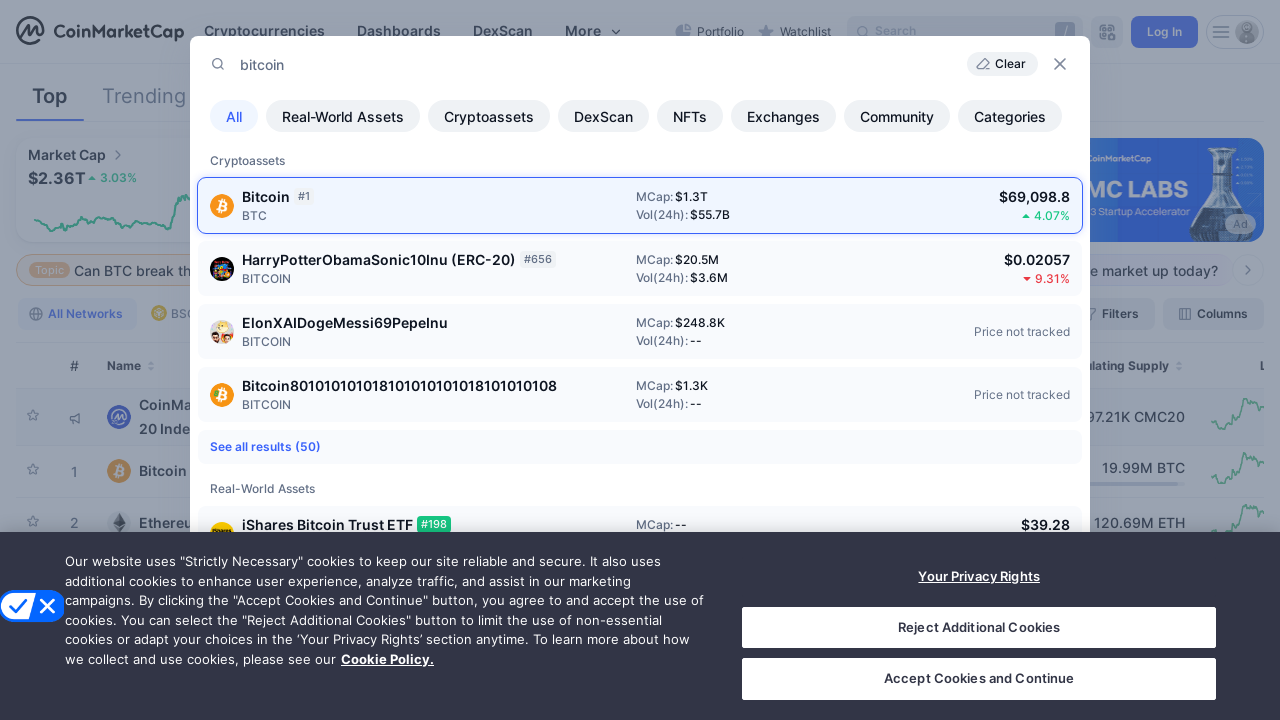

Clicked on the first search result (Bitcoin) at (640, 206) on [class*='SearchCryptoRow'], [class*='search-result']
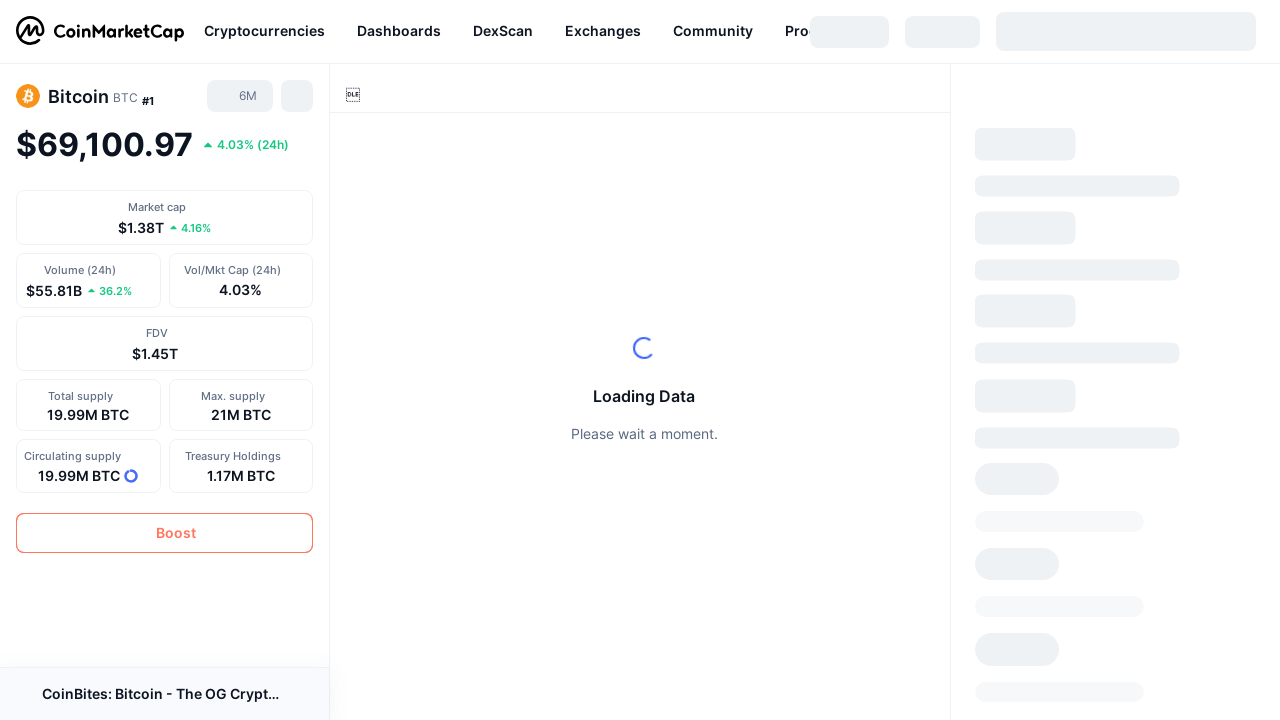

Bitcoin detail page loaded with networkidle state
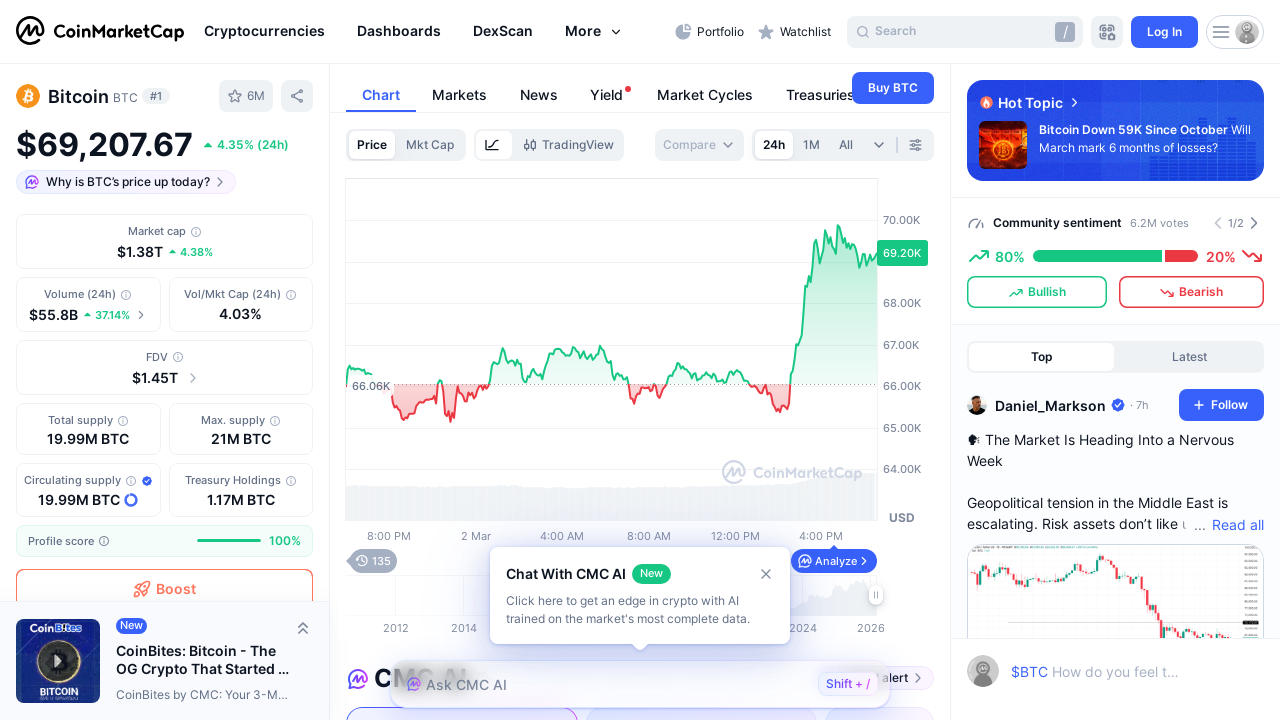

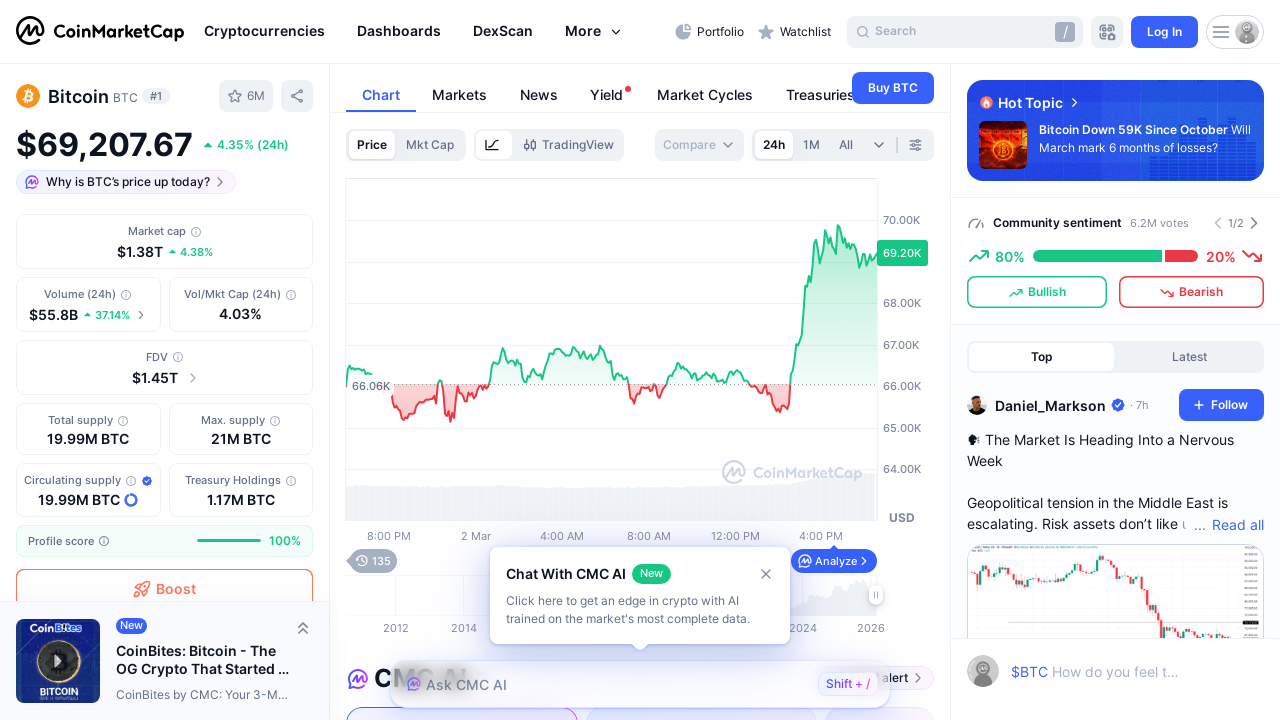